Tests various web element interactions including radio buttons, text inputs, show/hide functionality, and element state verification on an automation practice page

Starting URL: https://rahulshettyacademy.com/AutomationPractice/

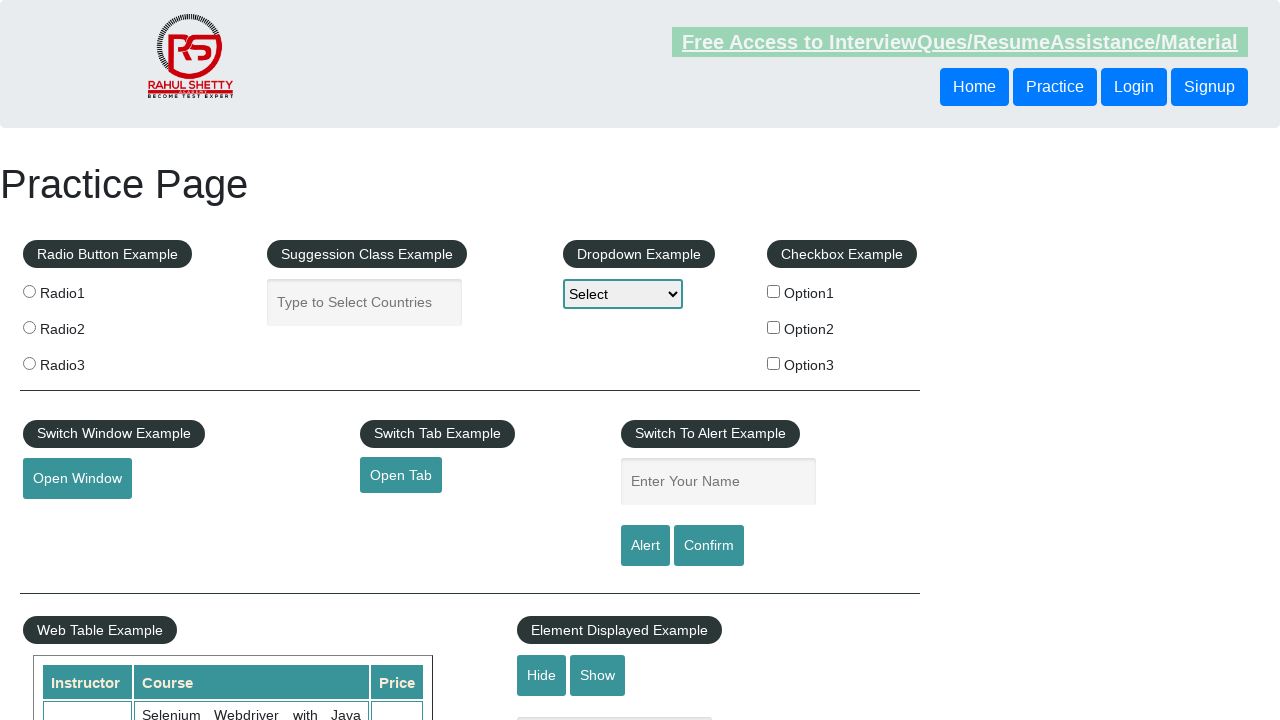

Retrieved Radio Button Example text content
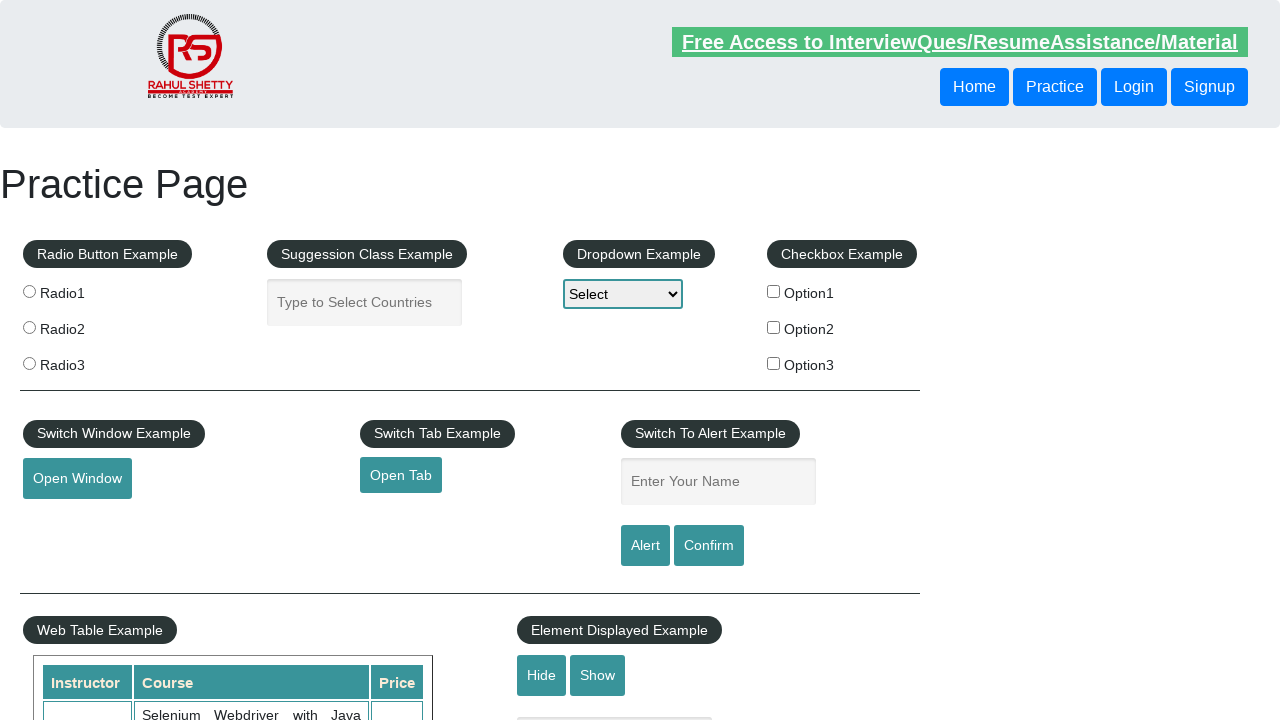

Filled autocomplete input with 'Bangladesh' on xpath=//input[@id='autocomplete']
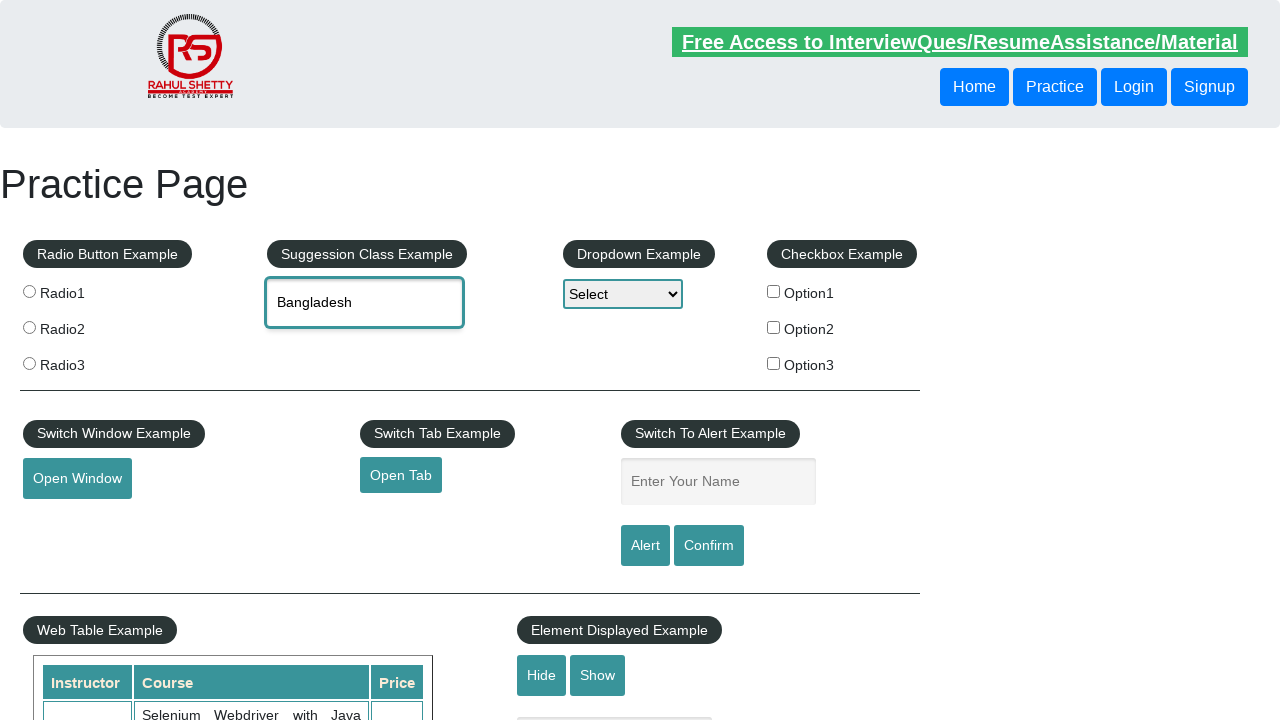

Waited 3 seconds for autocomplete suggestions
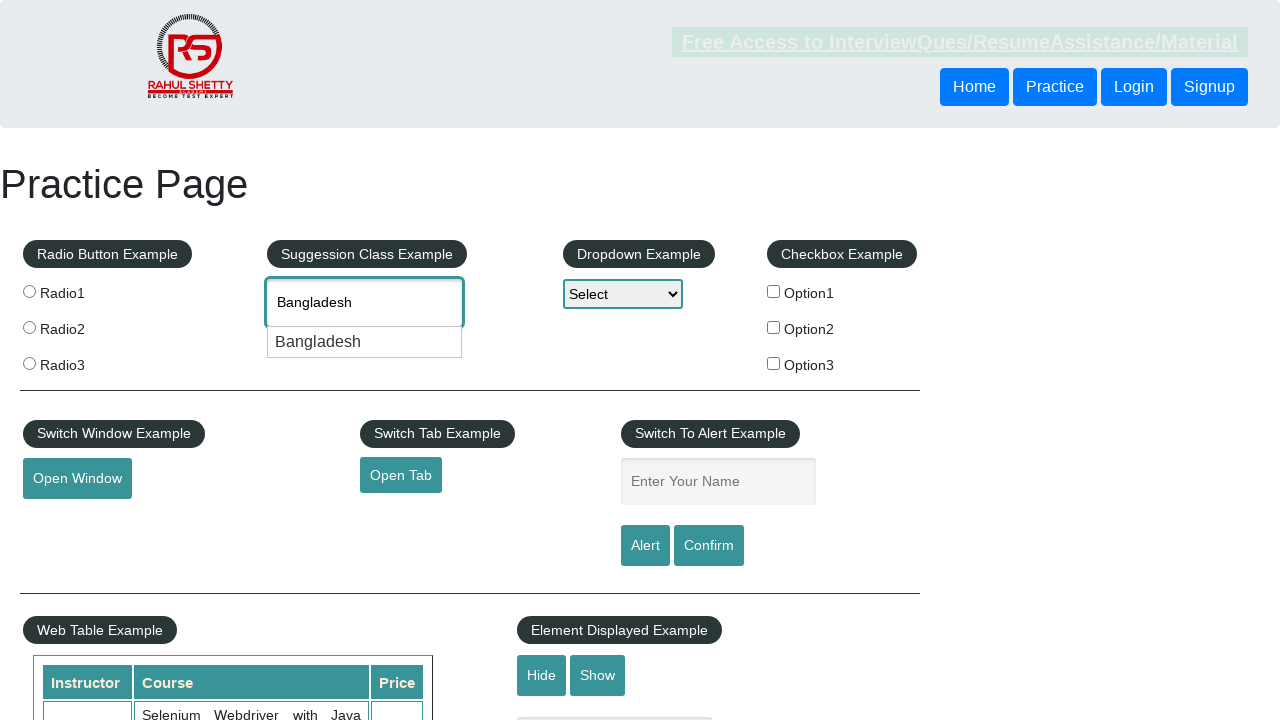

Cleared autocomplete input field on xpath=//input[@id='autocomplete']
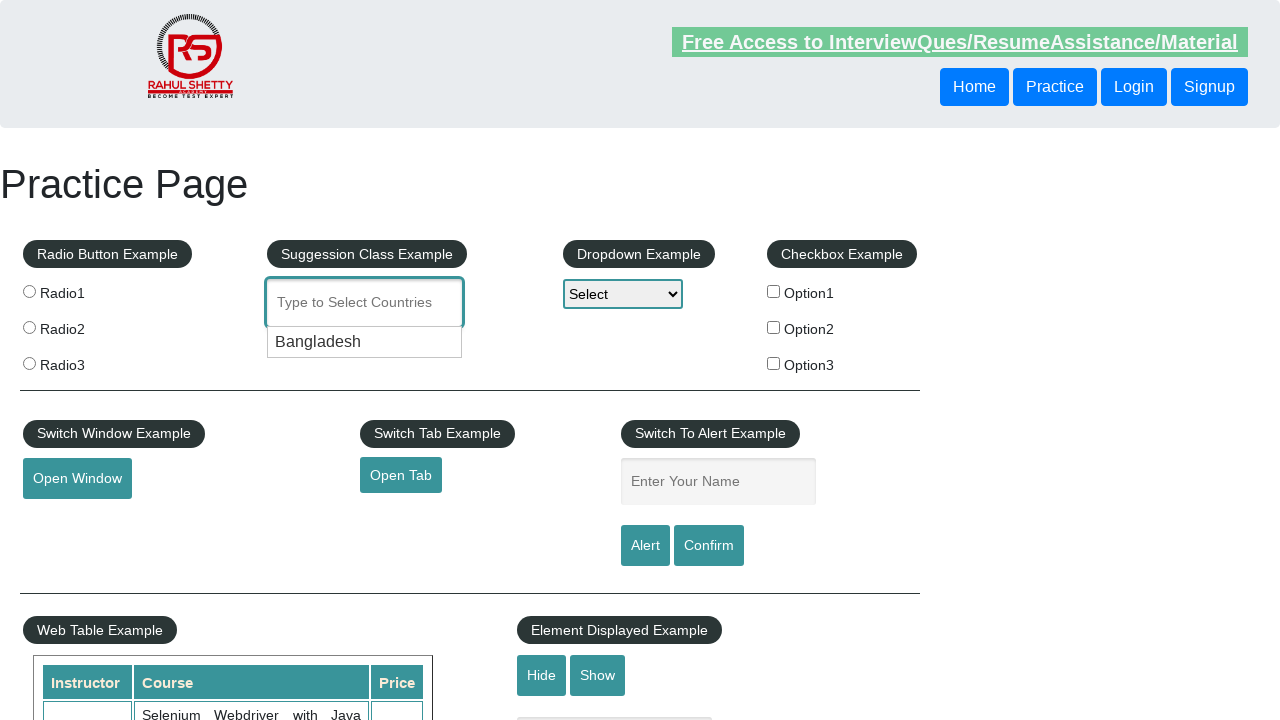

Waited 3 seconds after clearing autocomplete
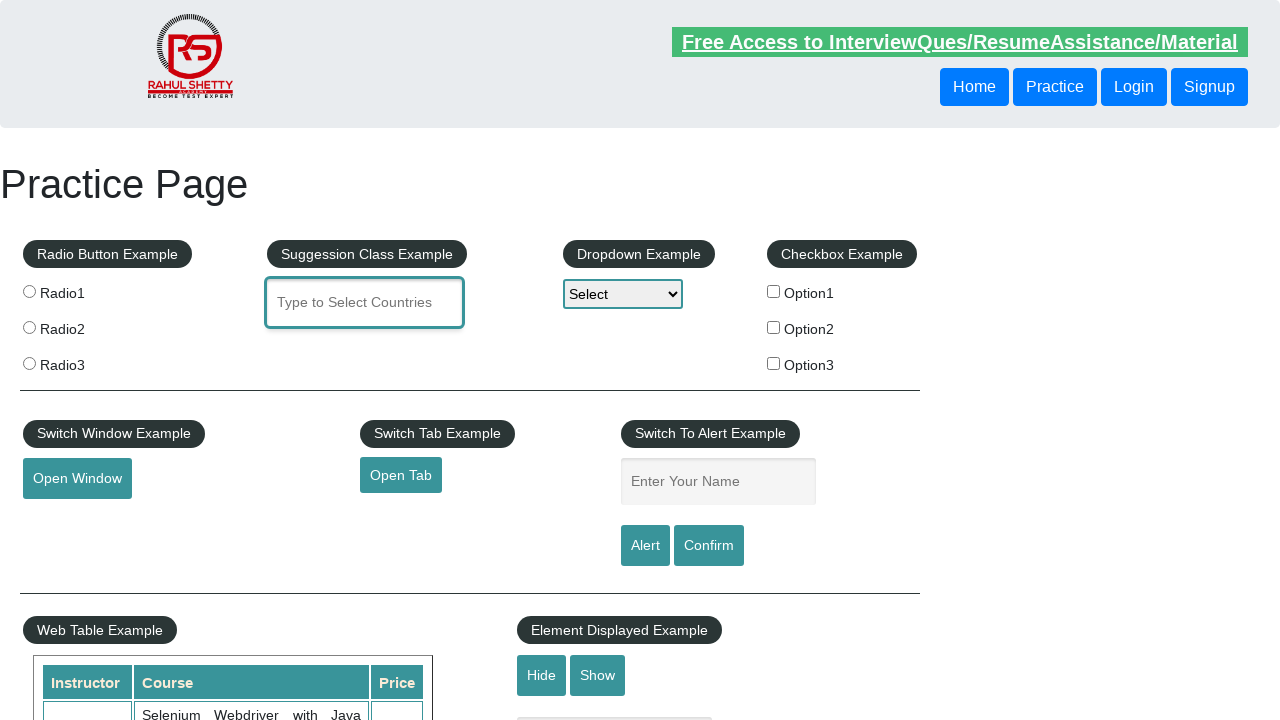

Verified radio button 1 state before click: False
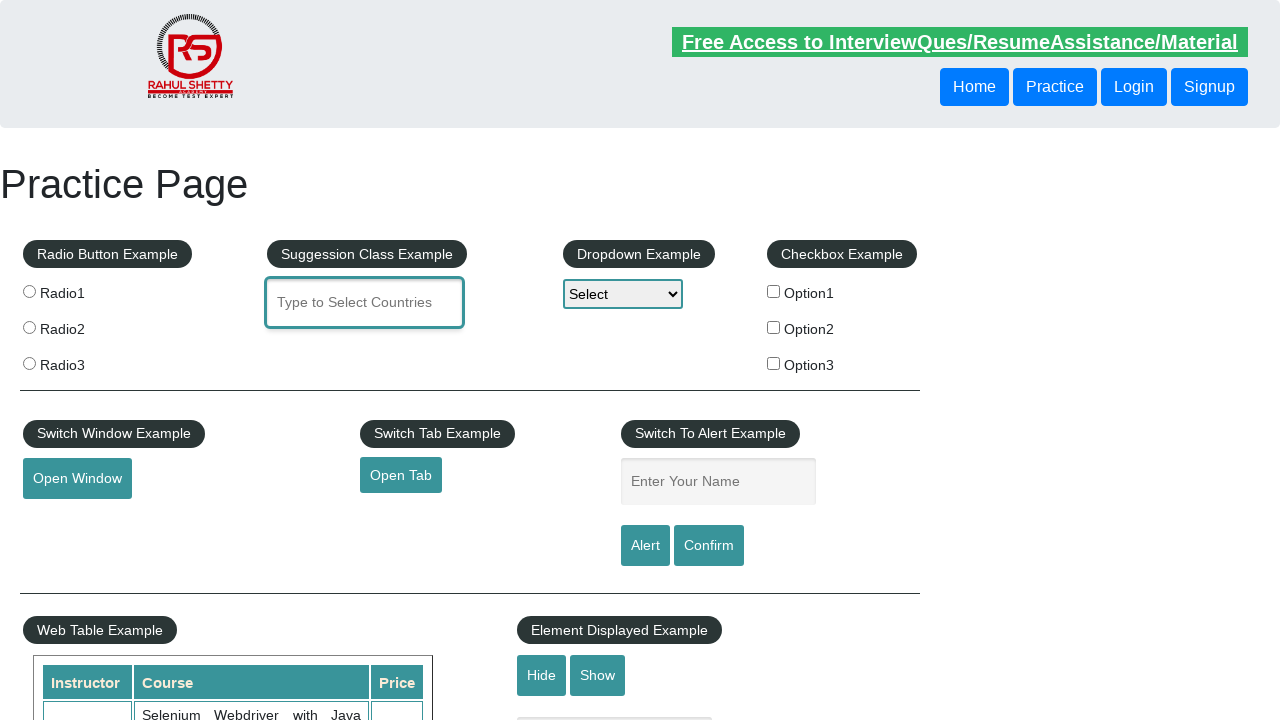

Clicked on radio button 1 at (29, 291) on xpath=//input[@value='radio1']
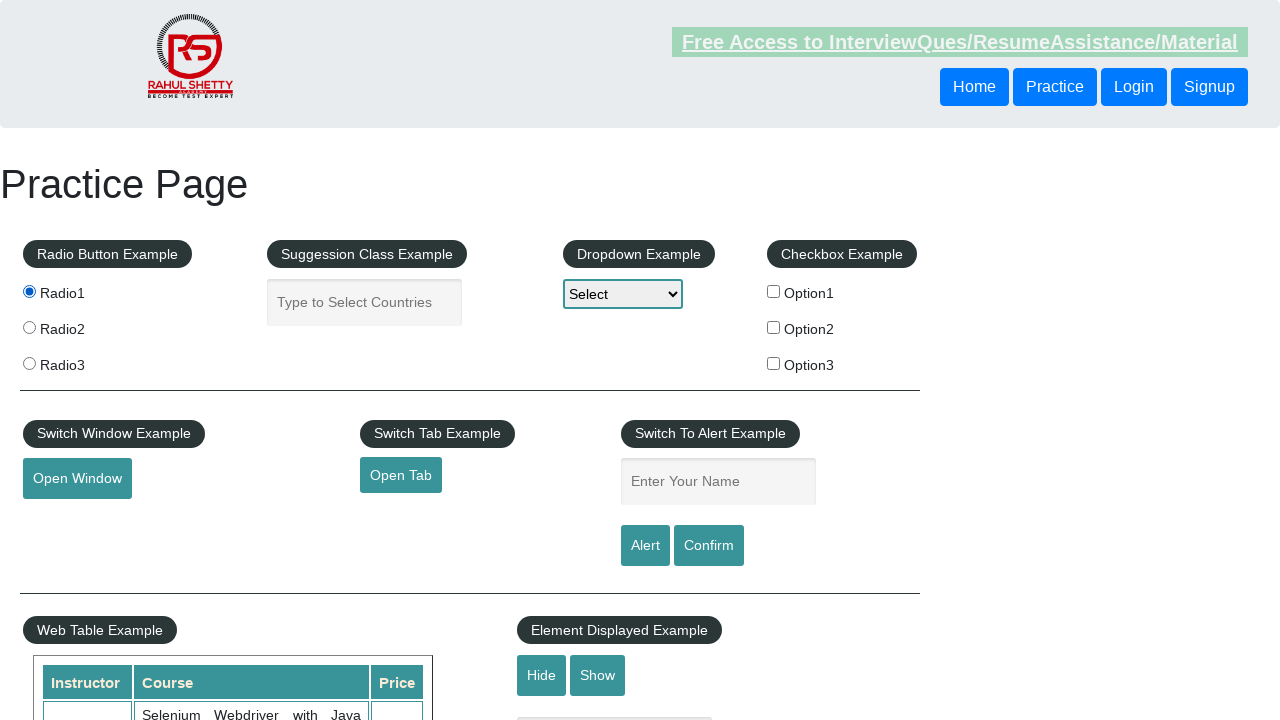

Waited 3 seconds after clicking radio button 1
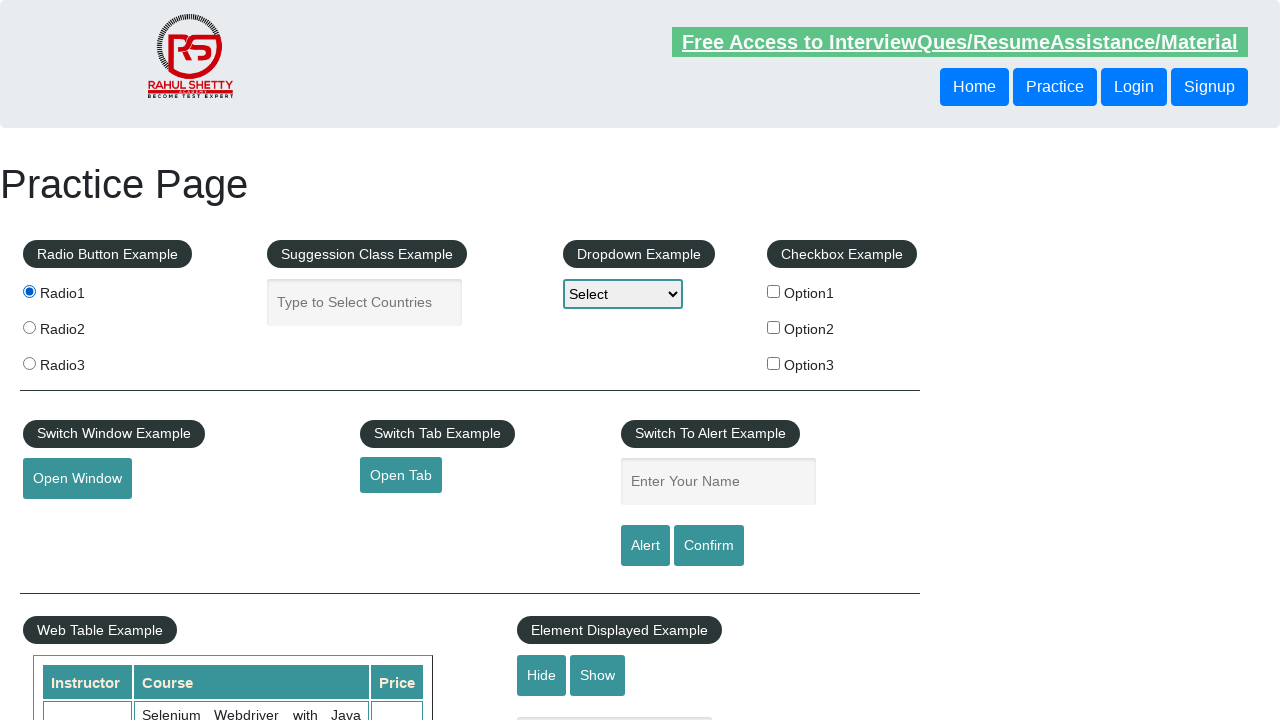

Verified radio button 1 state after click: True
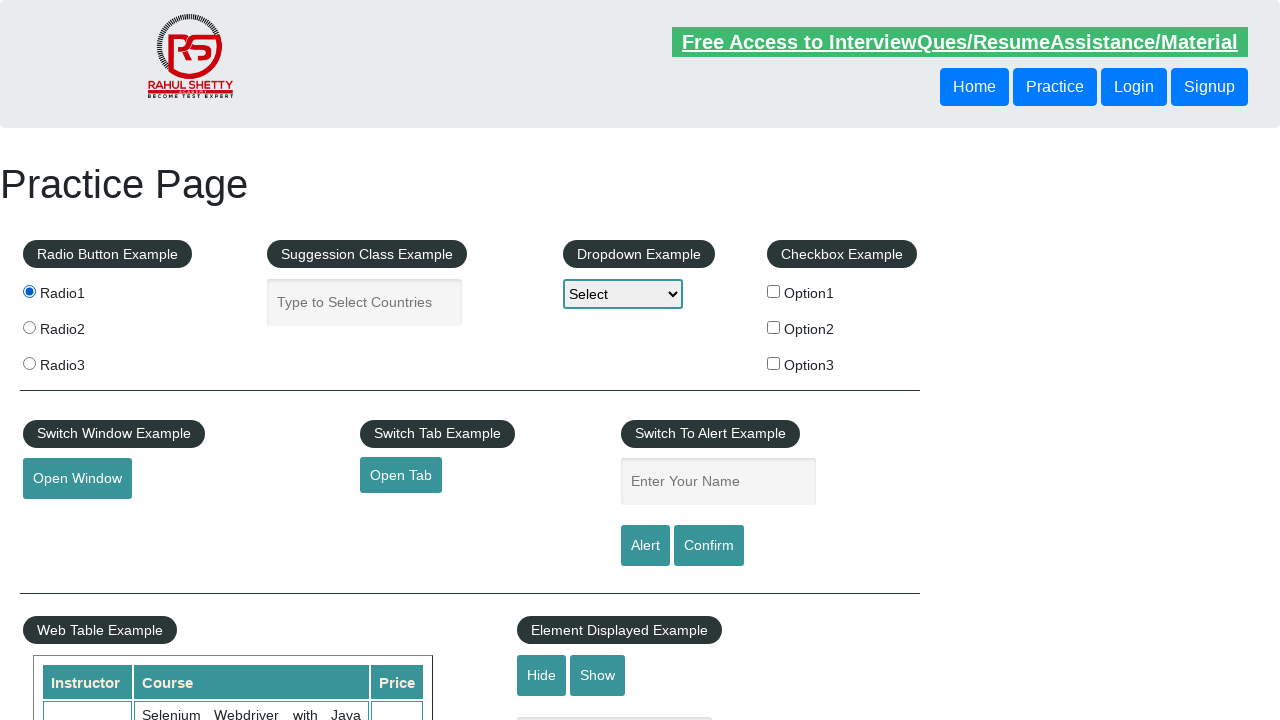

Verified text box visibility before hiding: True
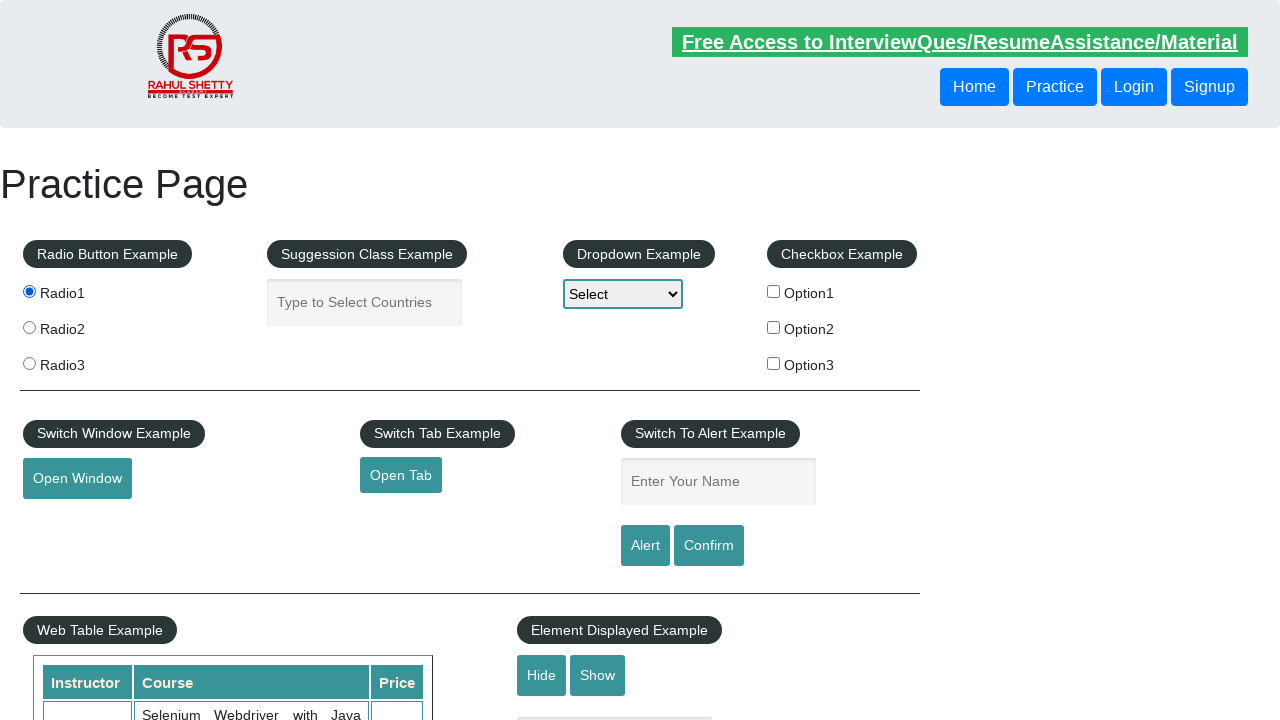

Clicked Hide button to hide text box at (542, 675) on #hide-textbox
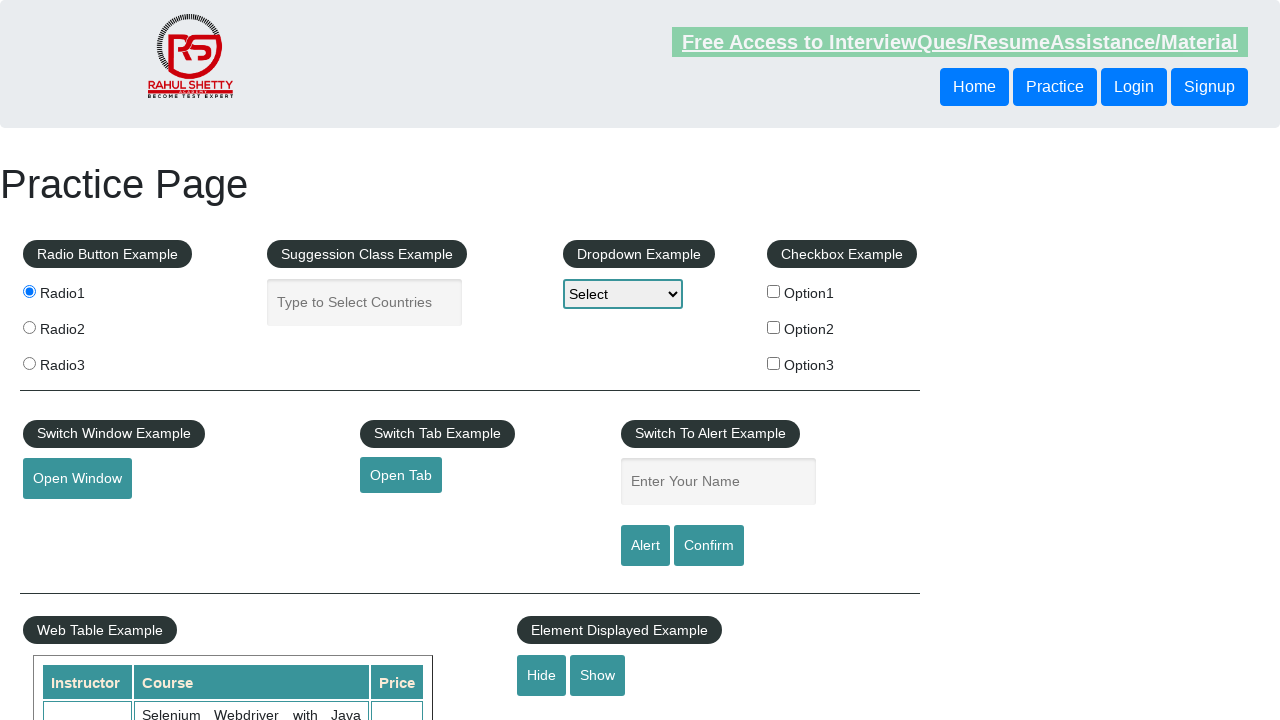

Verified text box visibility after hiding: False
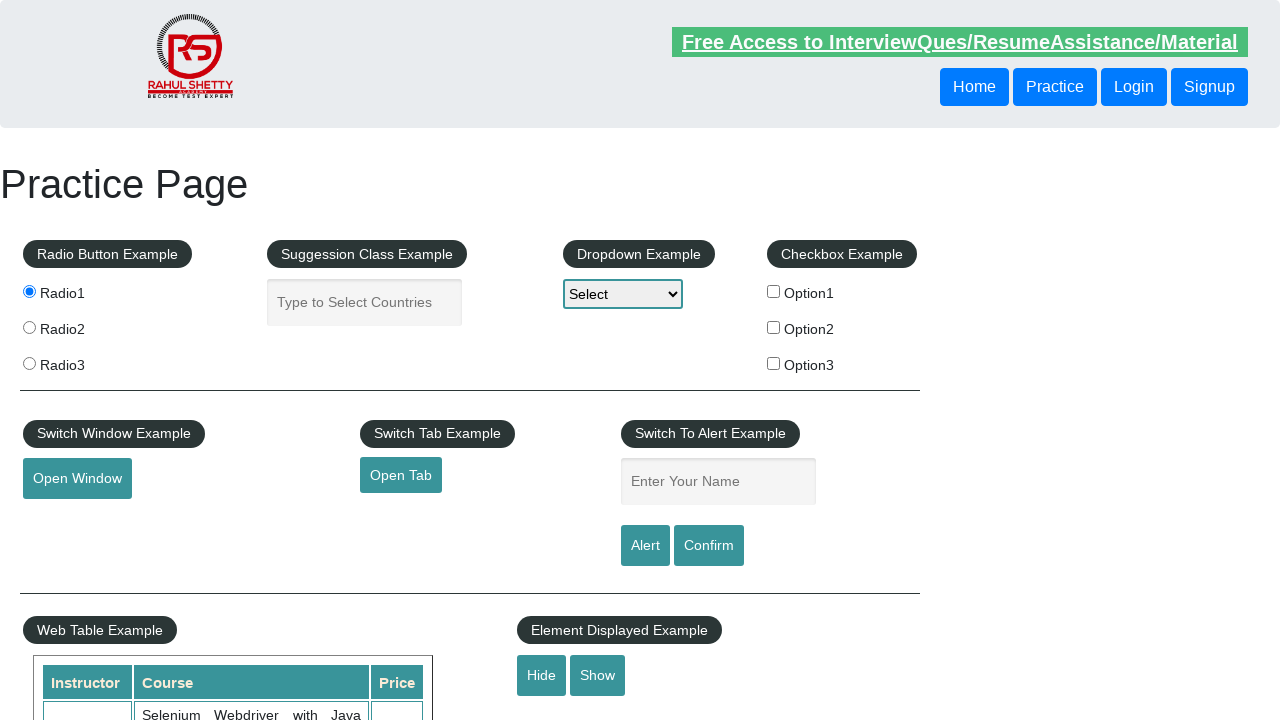

Clicked Show button to display text box at (598, 675) on #show-textbox
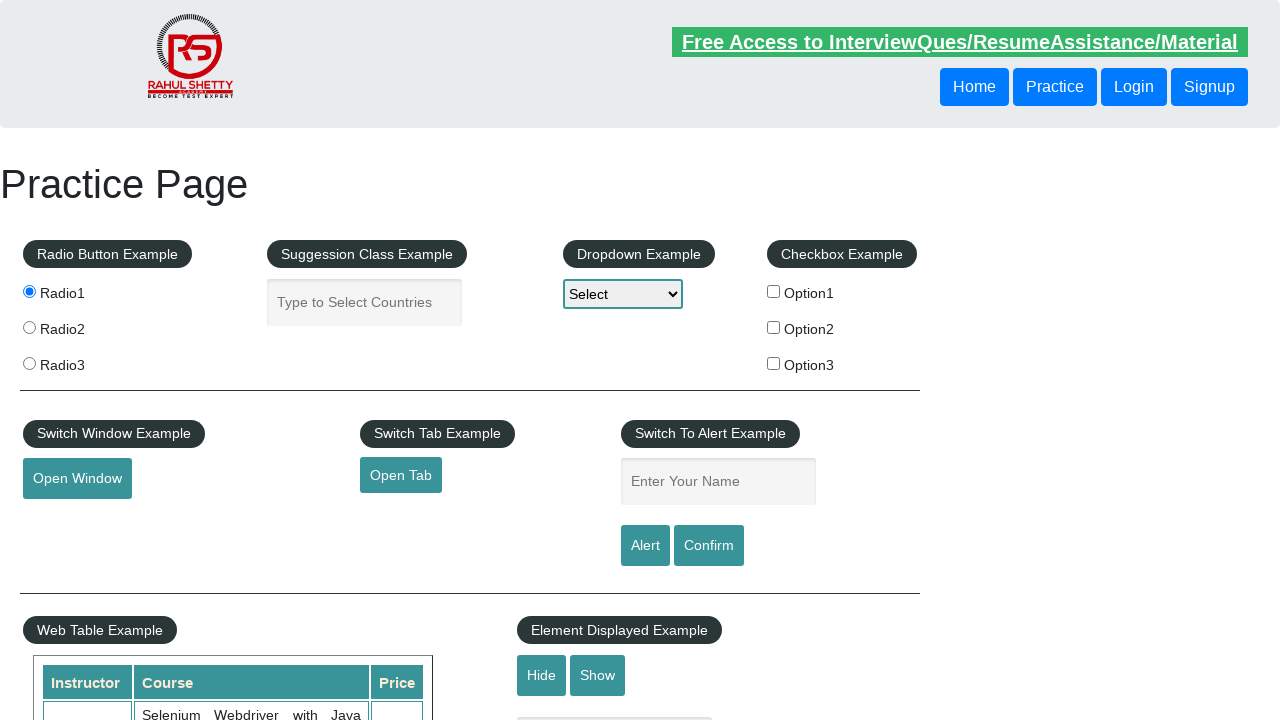

Verified text box visibility after showing: True
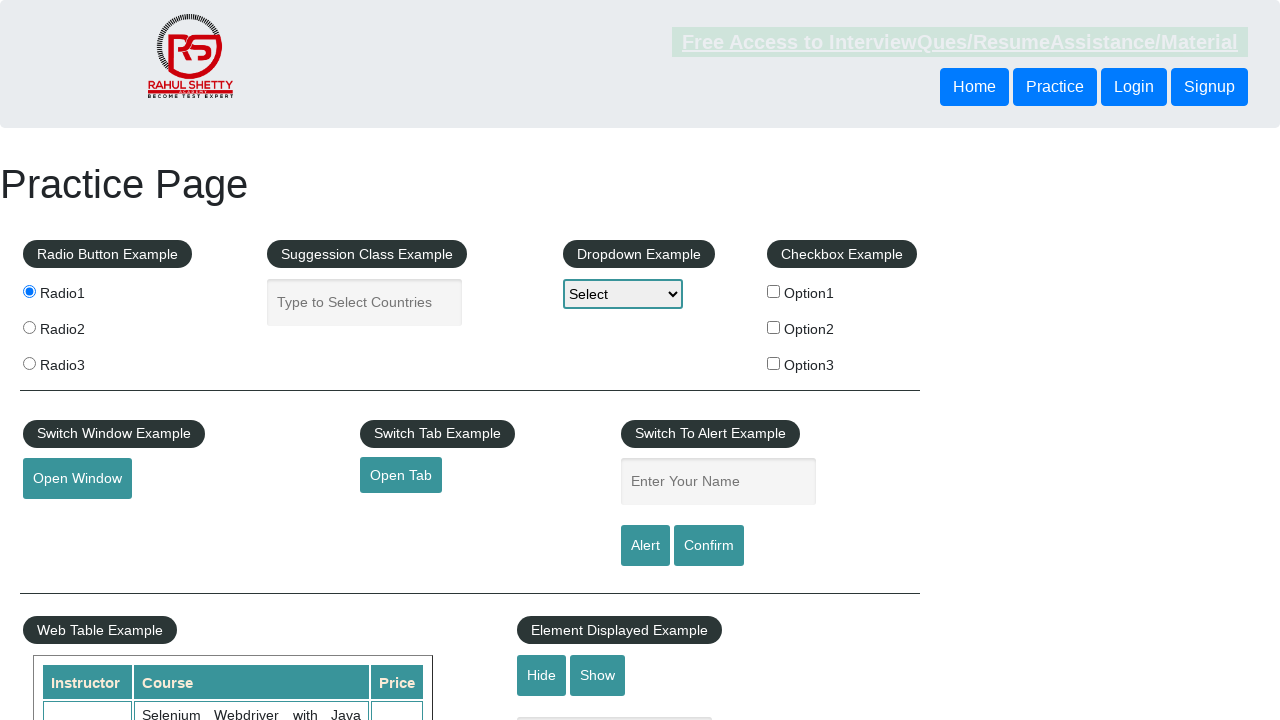

Retrieved placeholder text from name input: 'Enter Your Name'
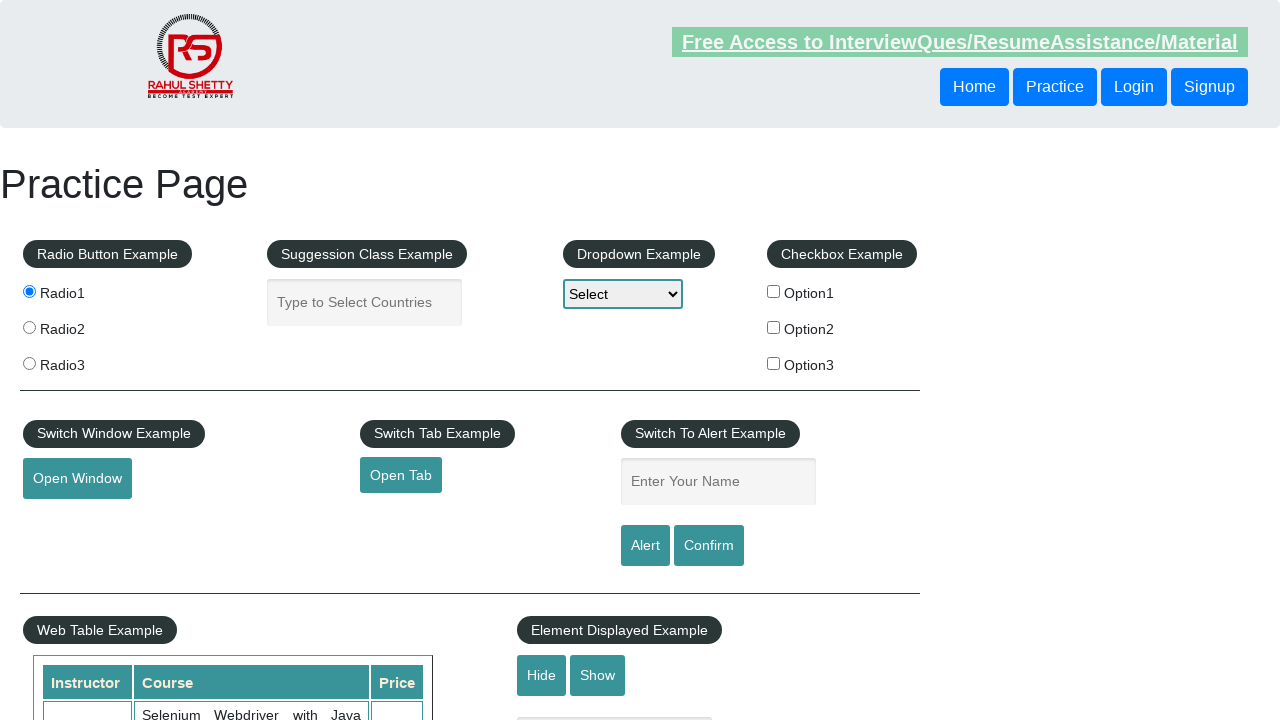

Retrieved Home button background color: rgb(0, 123, 255)
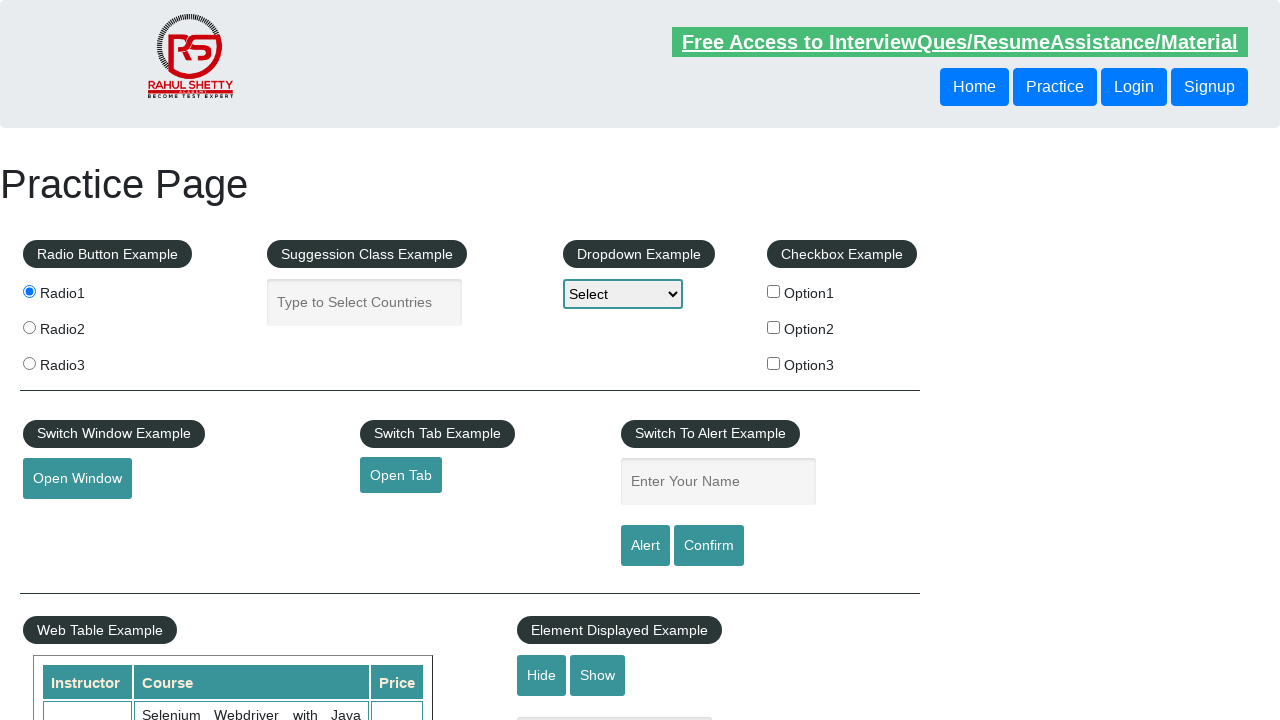

Verified Radio Button Example element is enabled: True
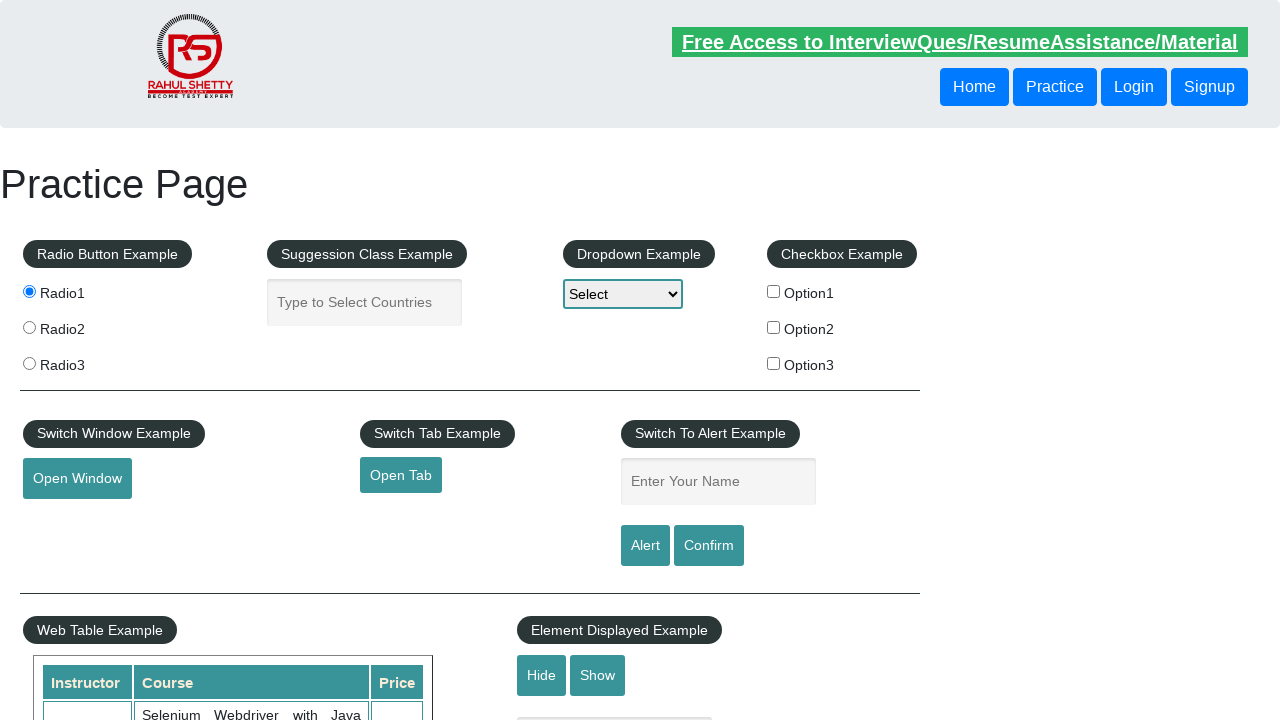

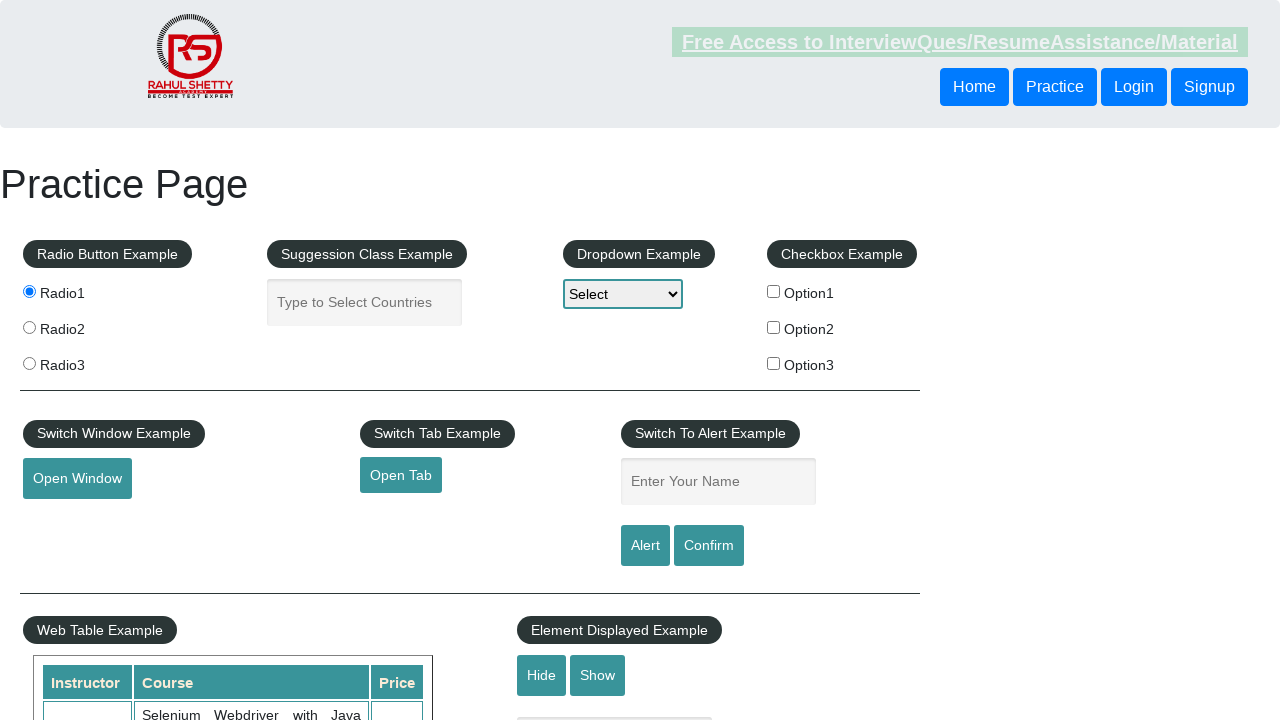